Tests the product page review functionality by clicking on the REVIEW tab and then clicking a REPLY button to verify that a review reply form appears (detected by scroll position change).

Starting URL: https://adoring-pasteur-3ae17d.netlify.app/single.html

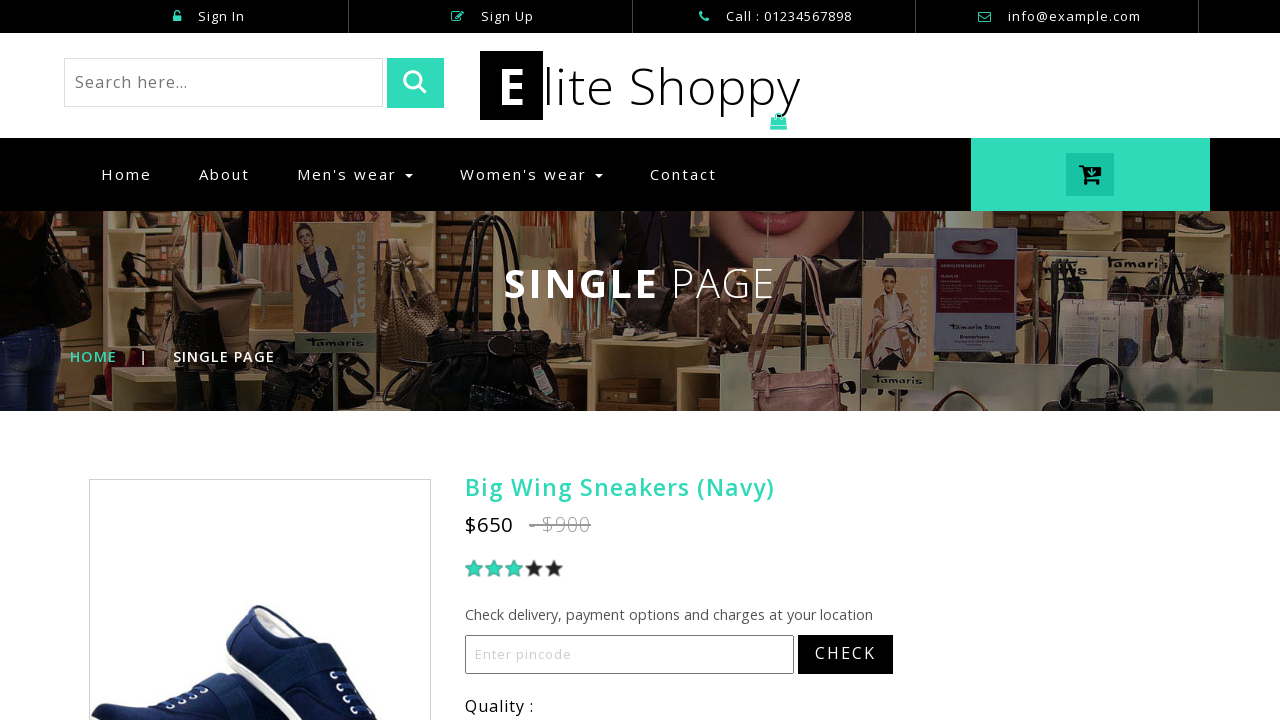

Stored initial scroll position
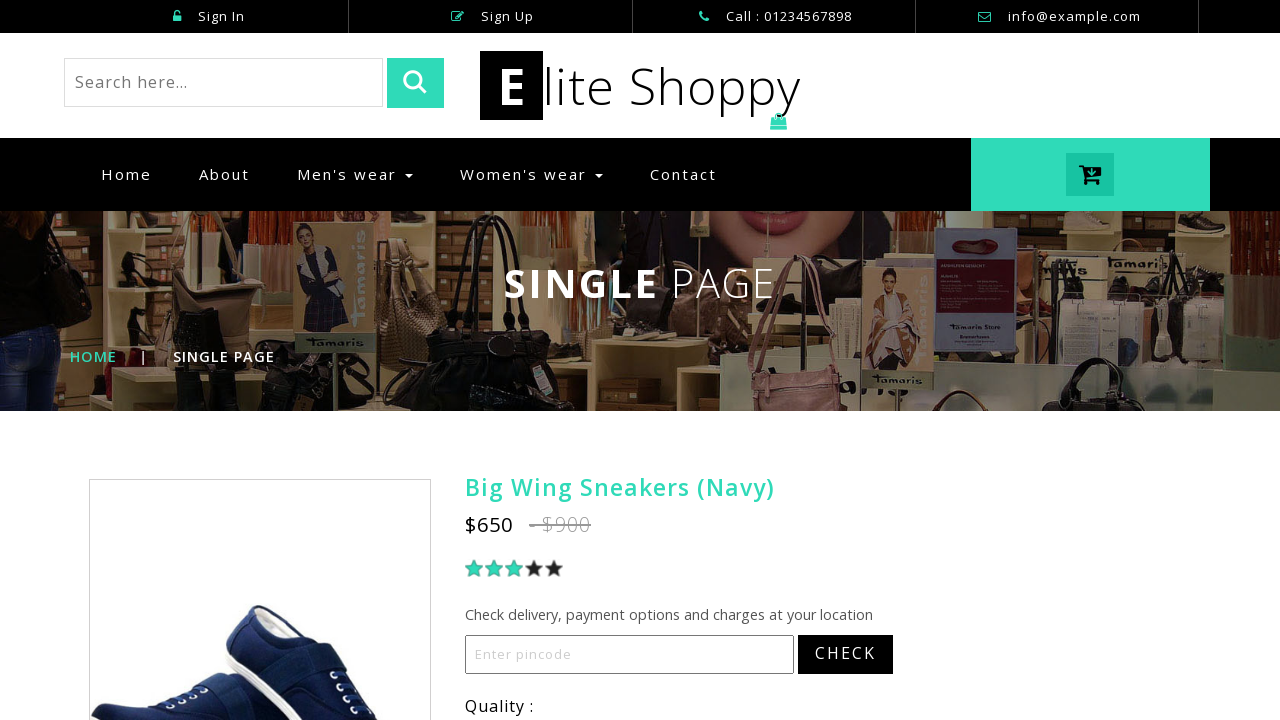

Clicked on REVIEW tab at (498, 361) on xpath=//*[@id='horizontalTab']/ul/li[2]
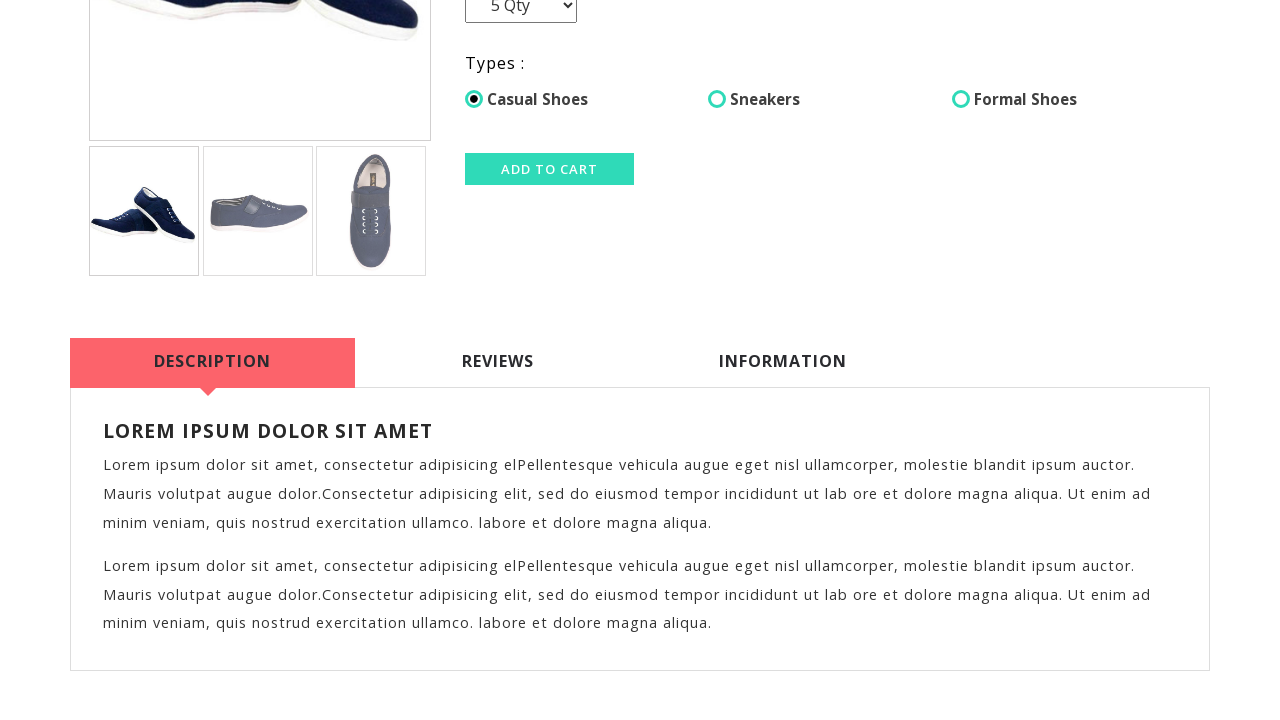

Waited for REVIEW tab content to load
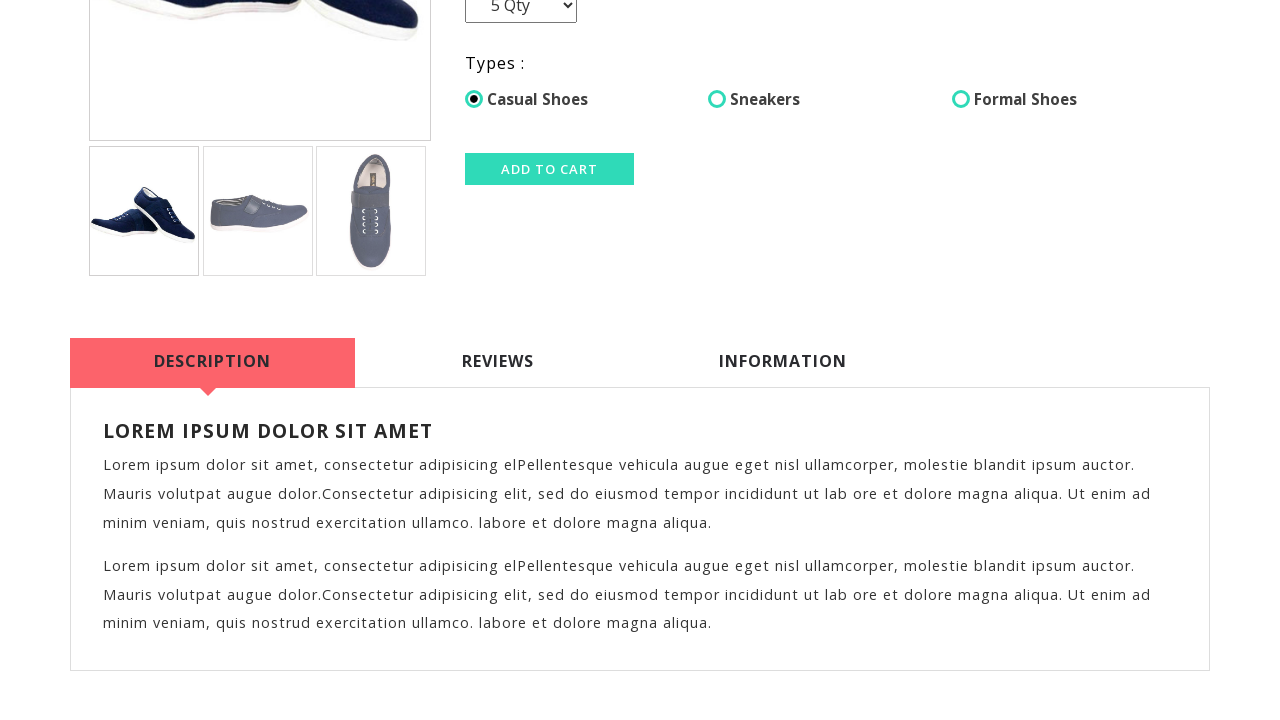

Clicked on REPLY button at (178, 16) on a
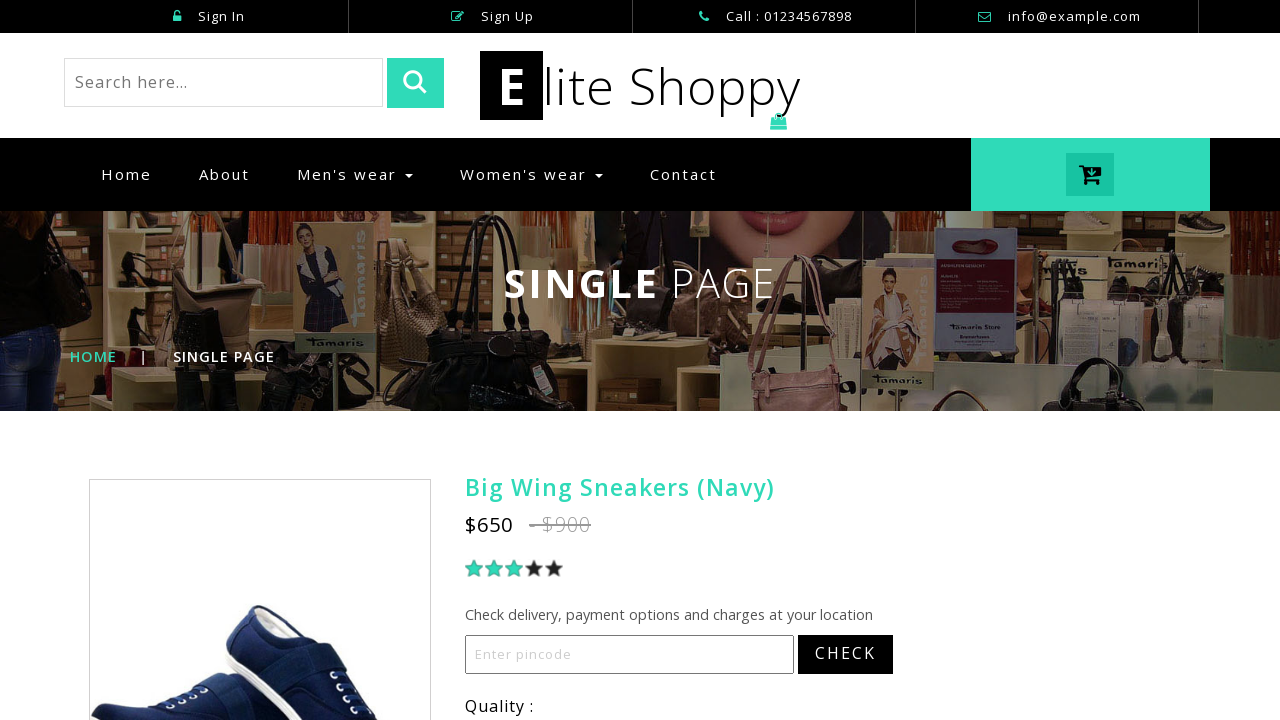

Waited for review reply form to appear
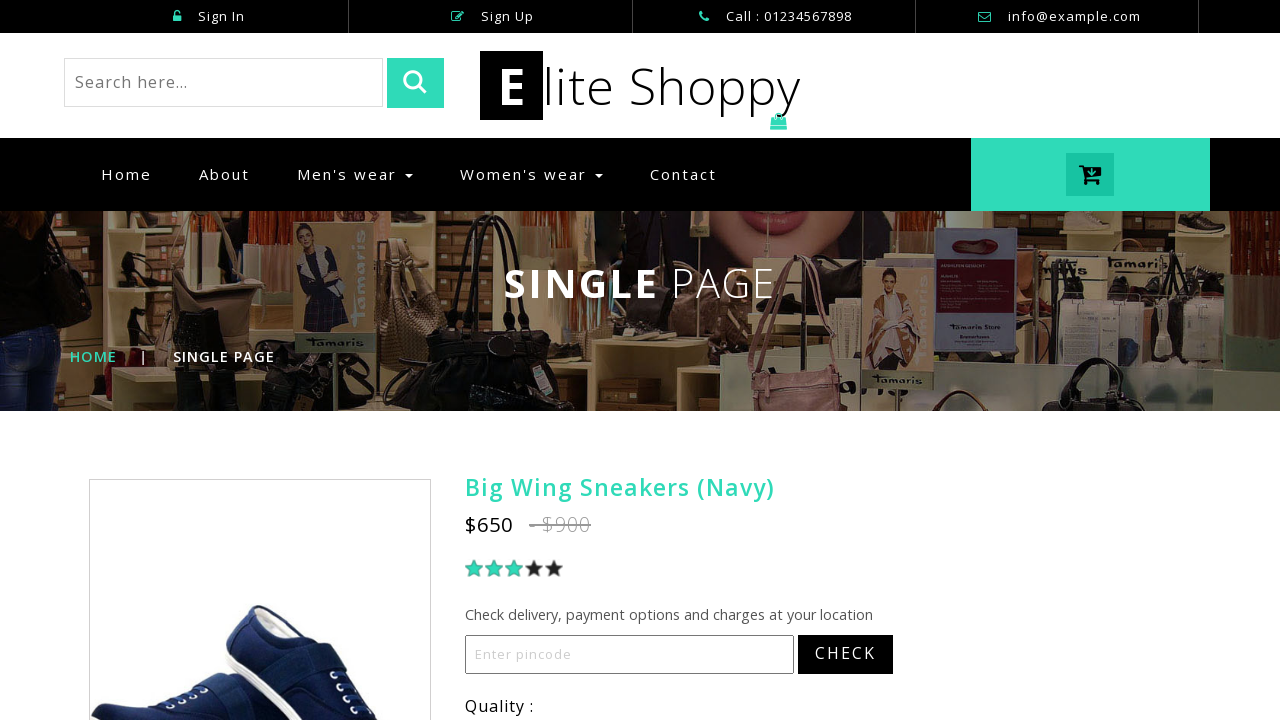

Retrieved new scroll position after reply form appeared
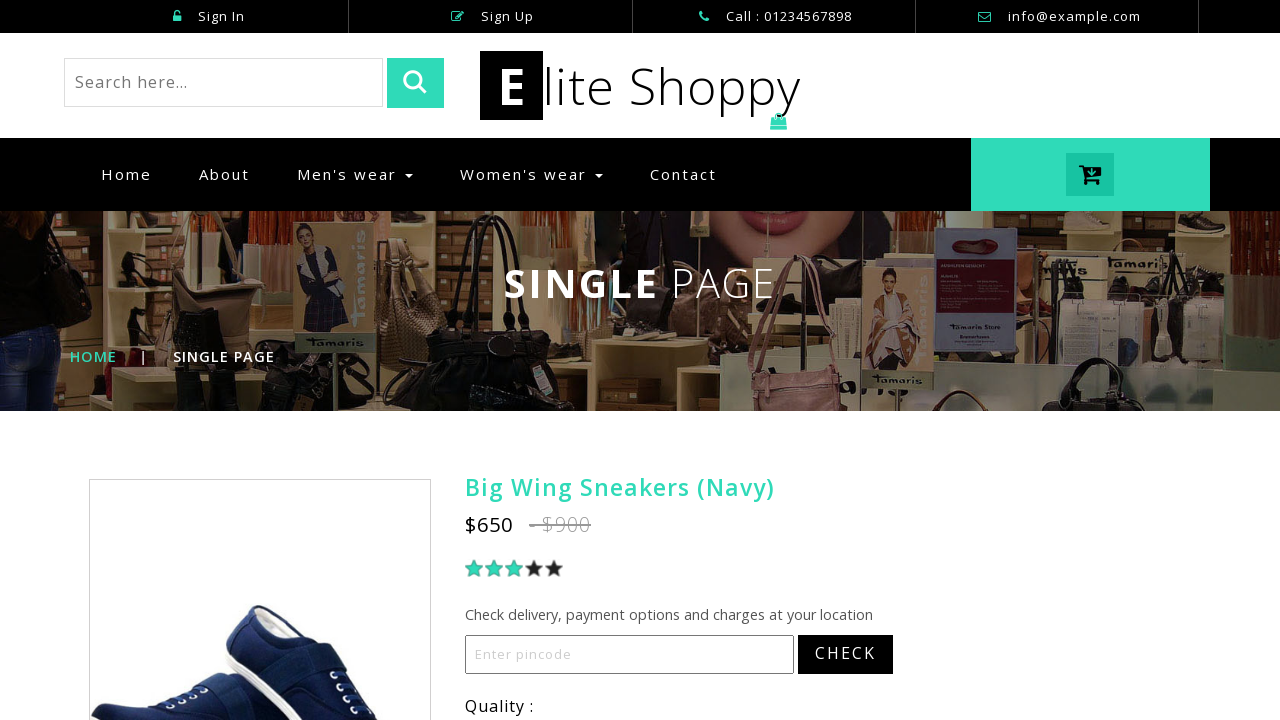

Verified that scroll position changed, indicating review reply form appeared
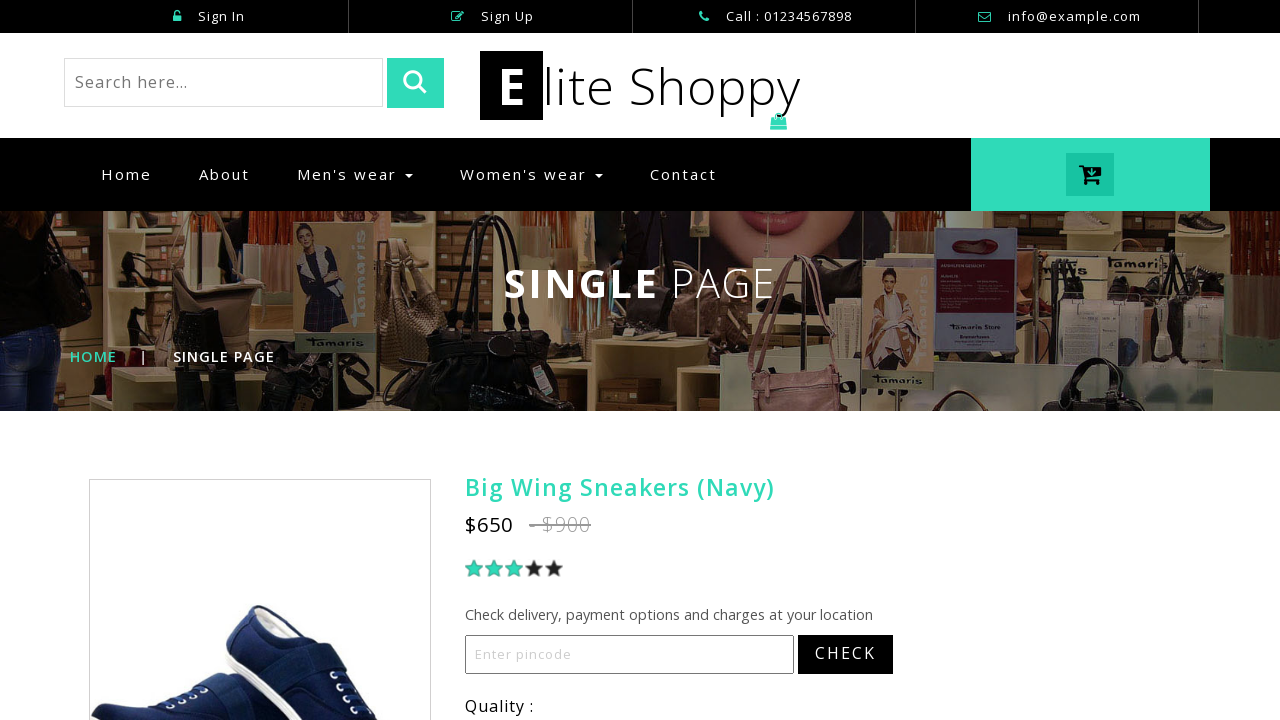

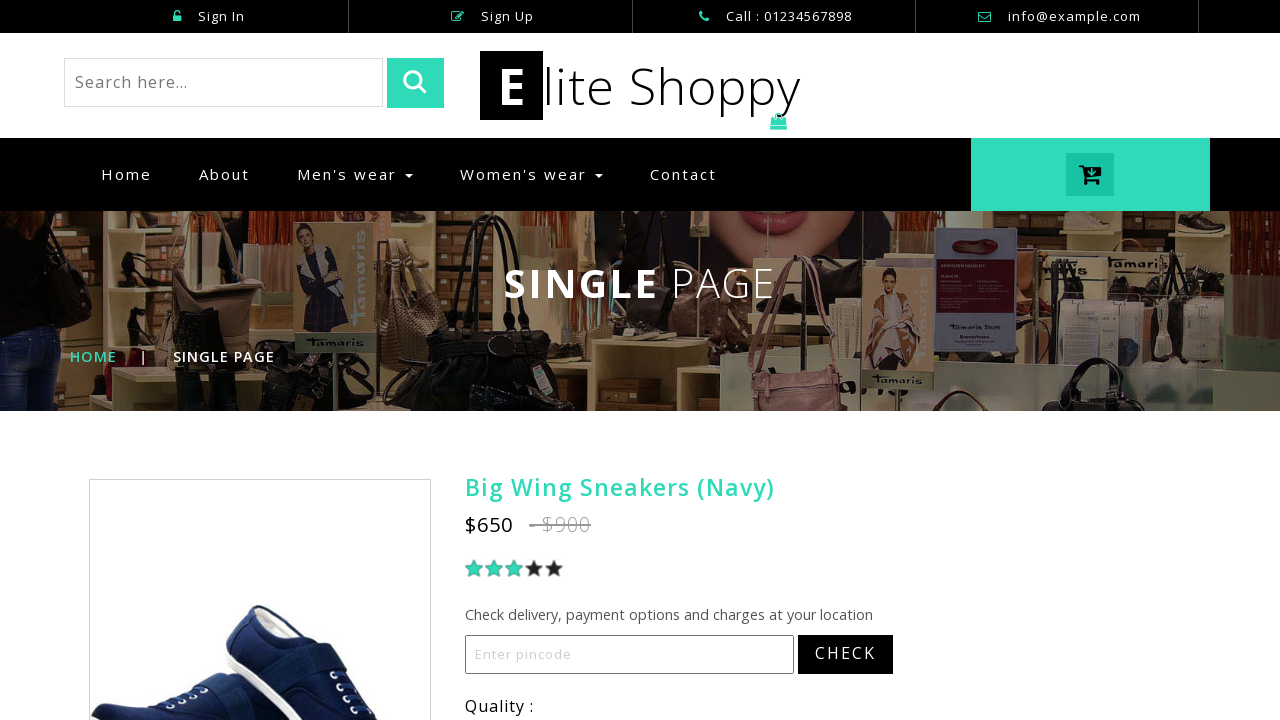